Solves a math puzzle by reading a value from the page, calculating a mathematical formula (log of absolute value of 12*sin(x)), filling in the answer, checking required checkboxes, and submitting the form.

Starting URL: https://suninjuly.github.io/math.html

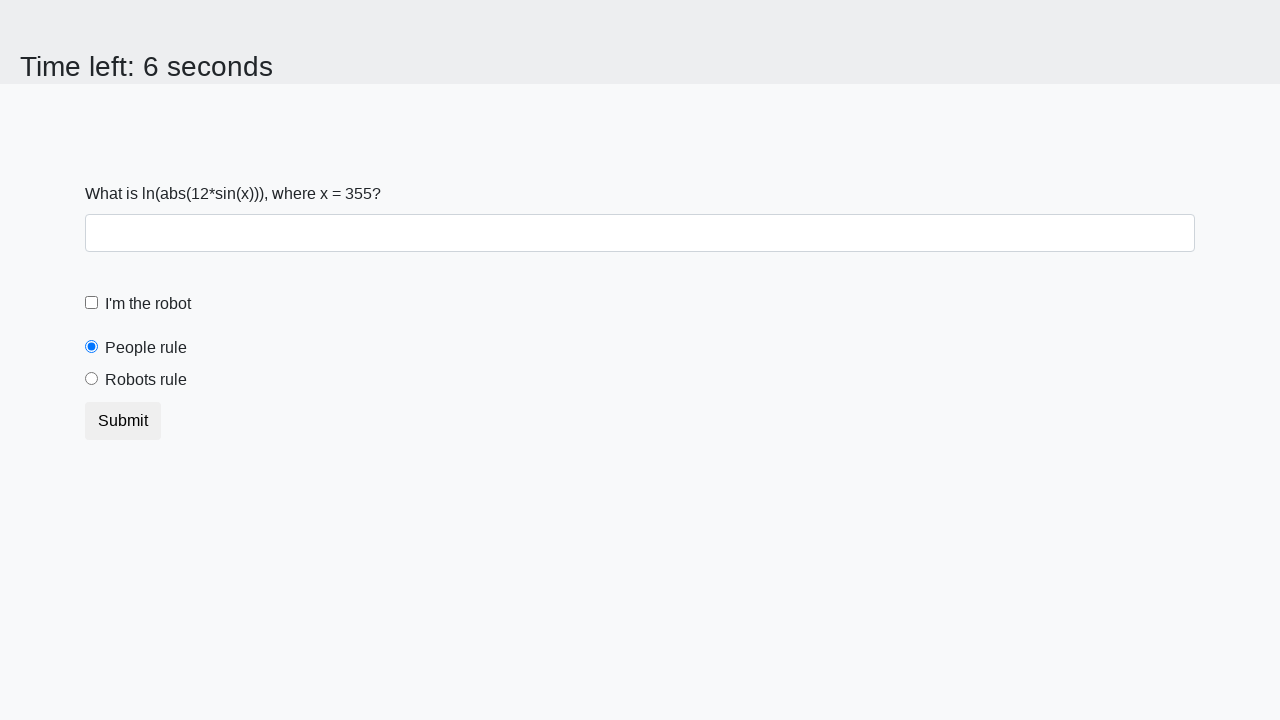

Read x value from the page
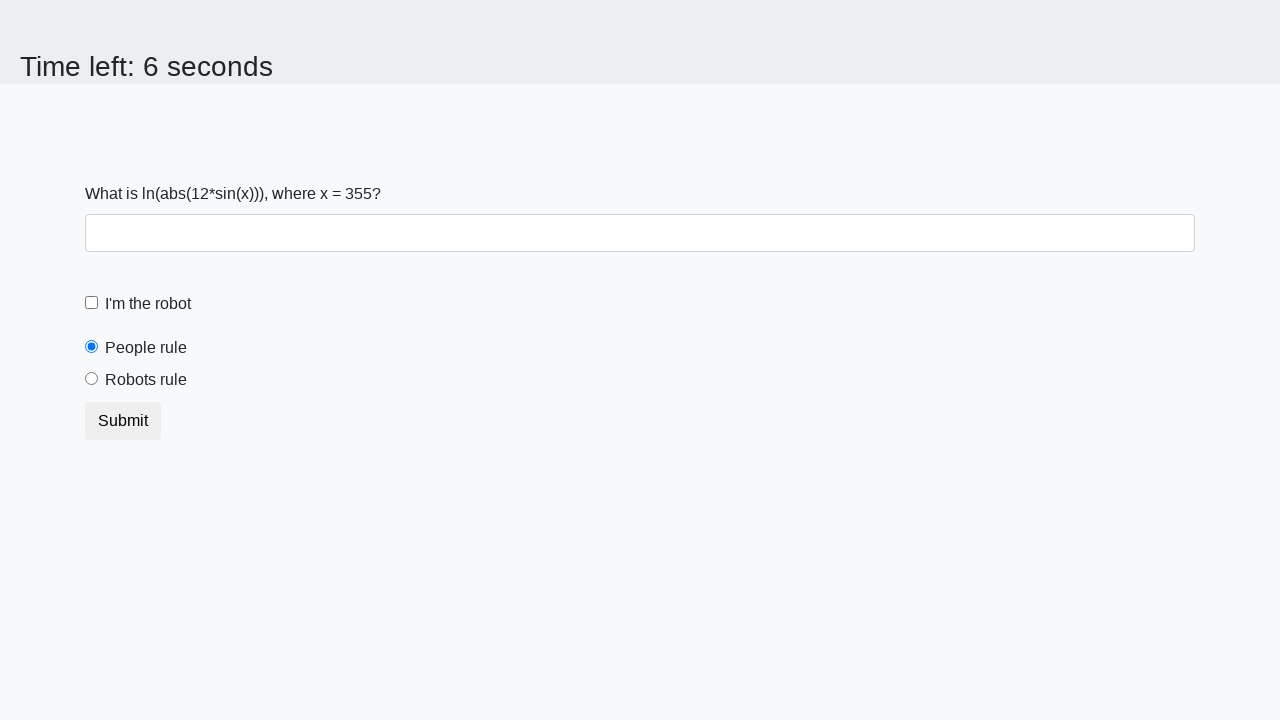

Calculated y = log(|12*sin(x)|)
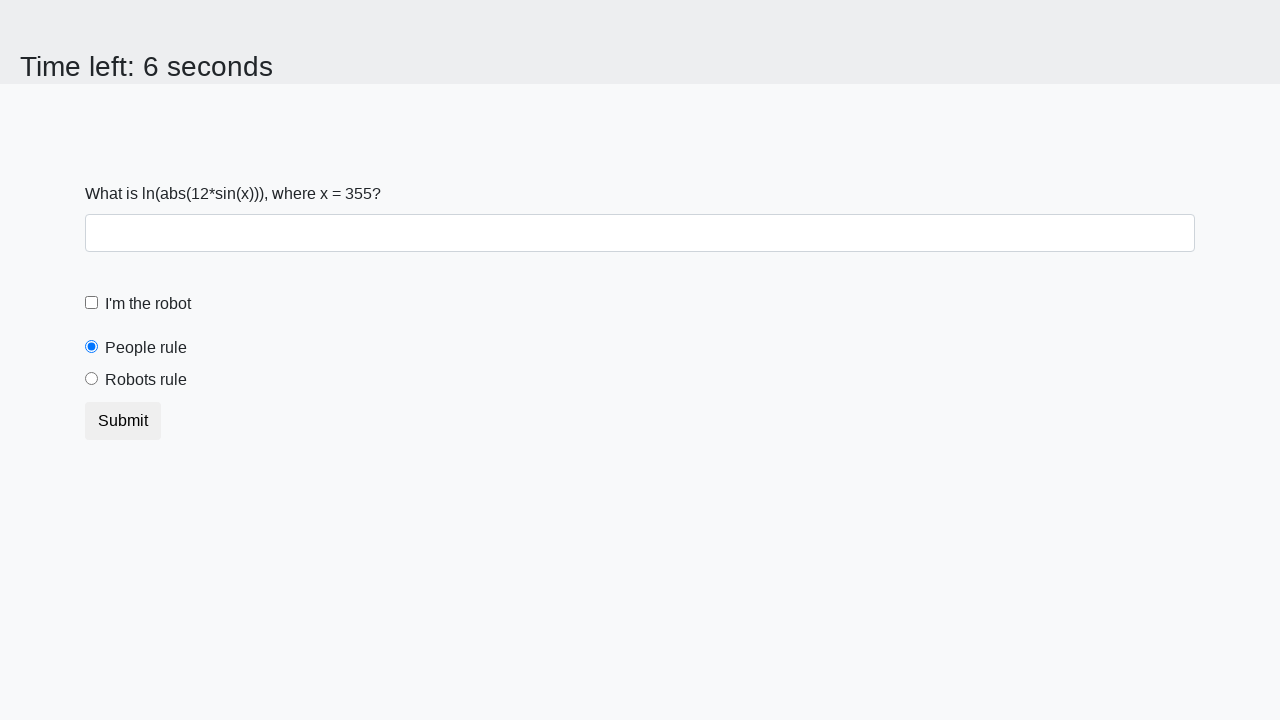

Filled answer field with calculated value on #answer
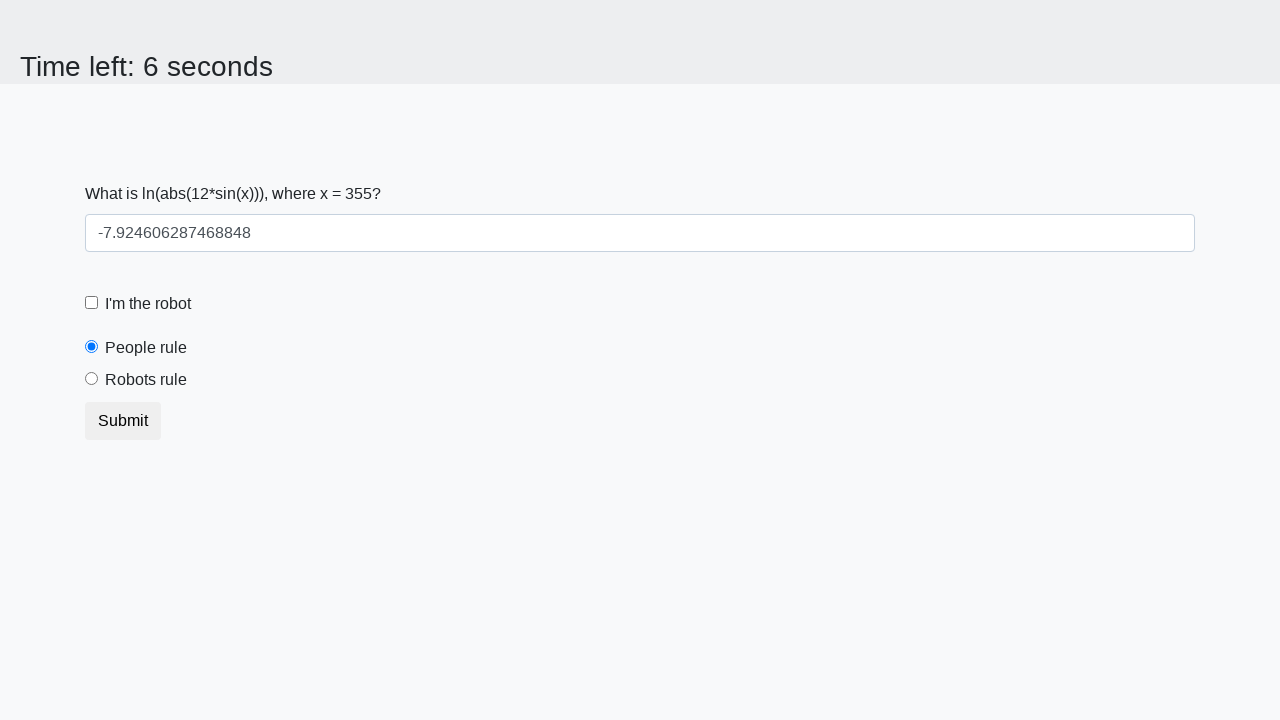

Clicked robot checkbox at (92, 303) on #robotCheckbox
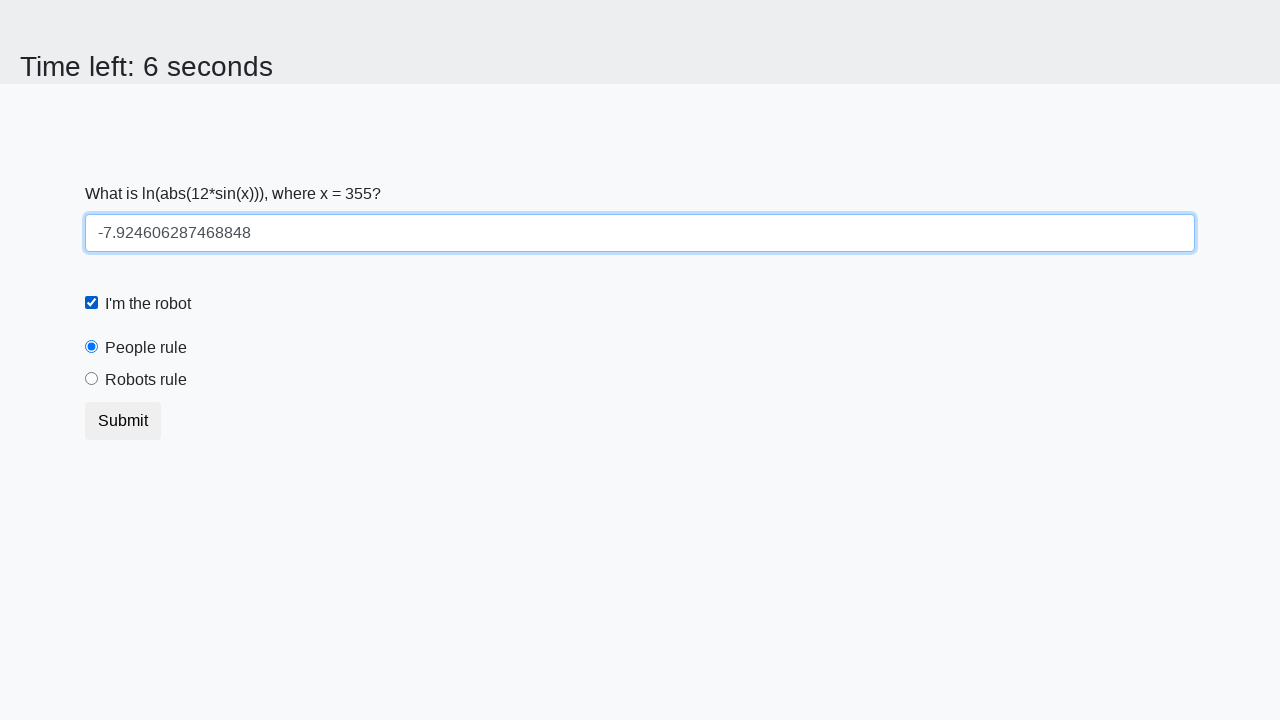

Clicked robots rule radio button at (92, 379) on #robotsRule
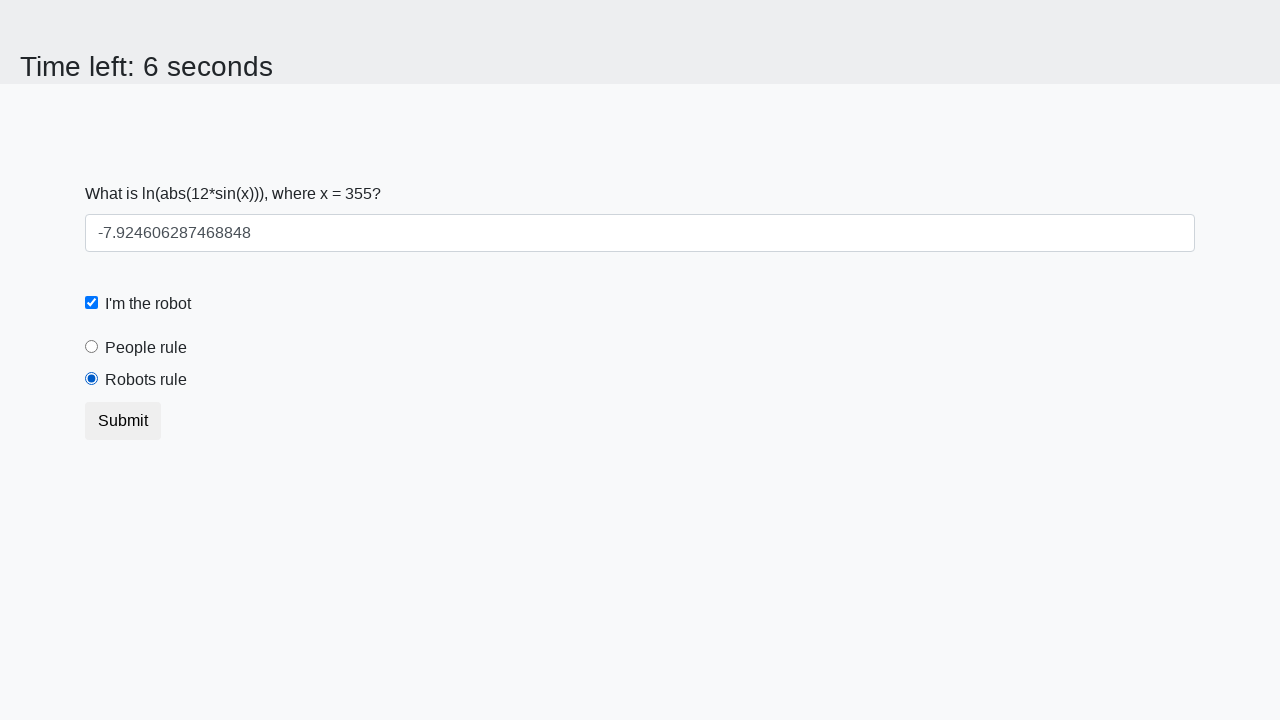

Clicked submit button at (123, 421) on button.btn
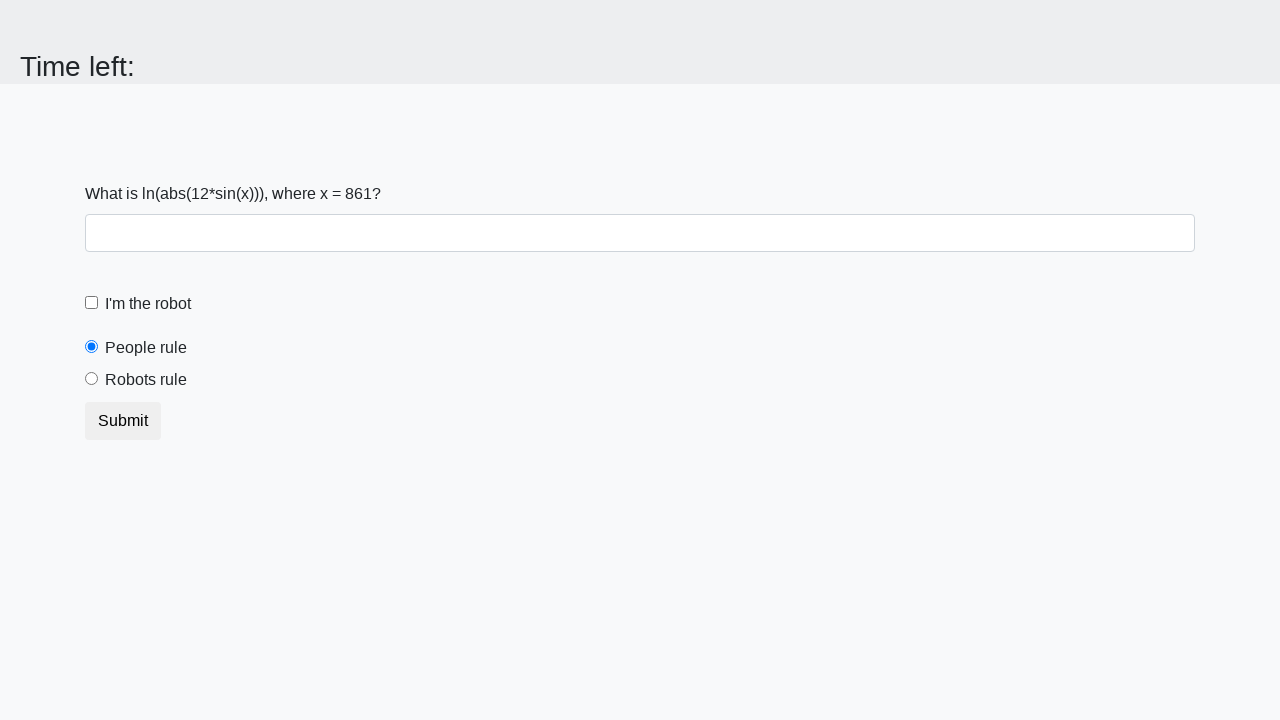

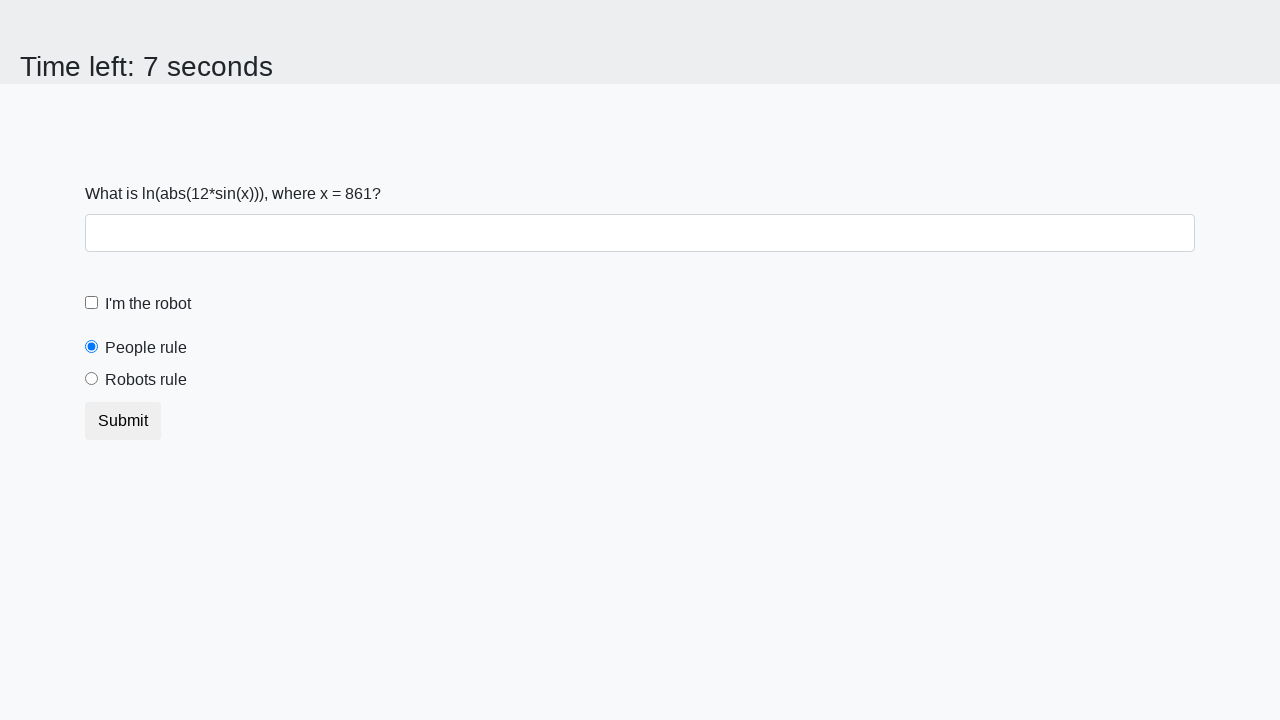